Tests dropdown selection using Playwright's select_option method to select "Option 1" by visible text

Starting URL: https://the-internet.herokuapp.com/dropdown

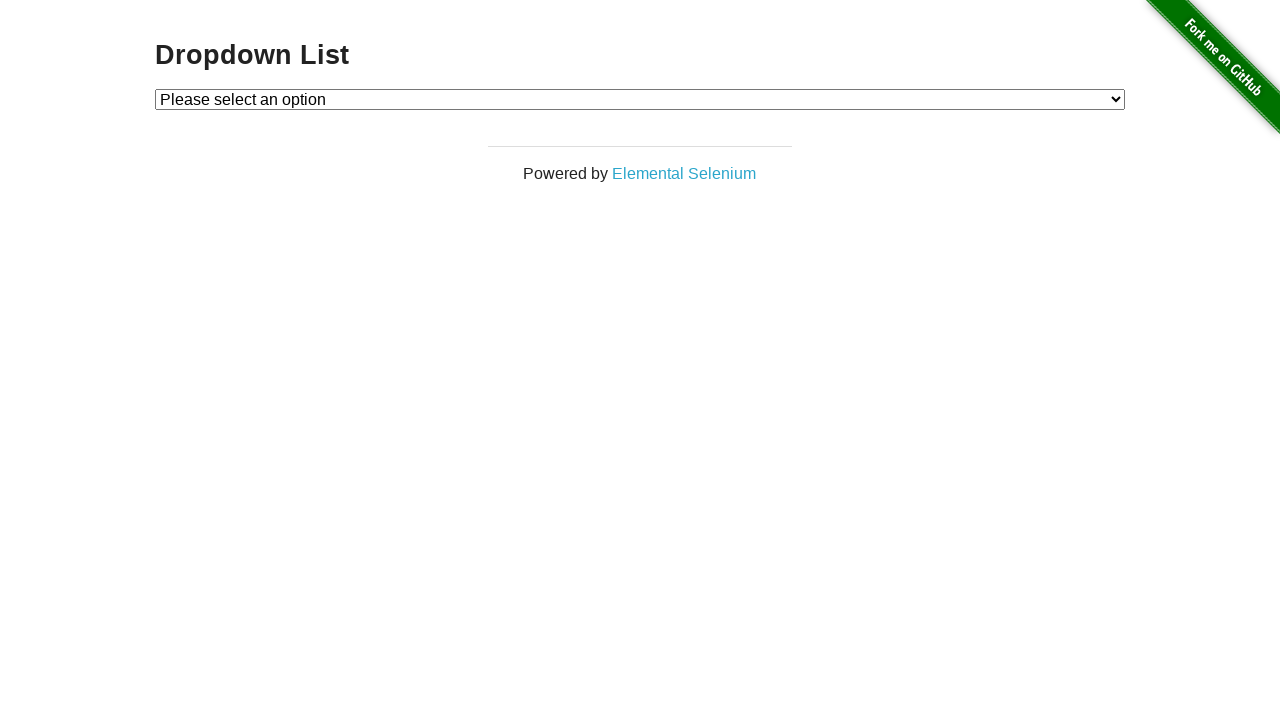

Selected 'Option 1' from dropdown using visible text on #dropdown
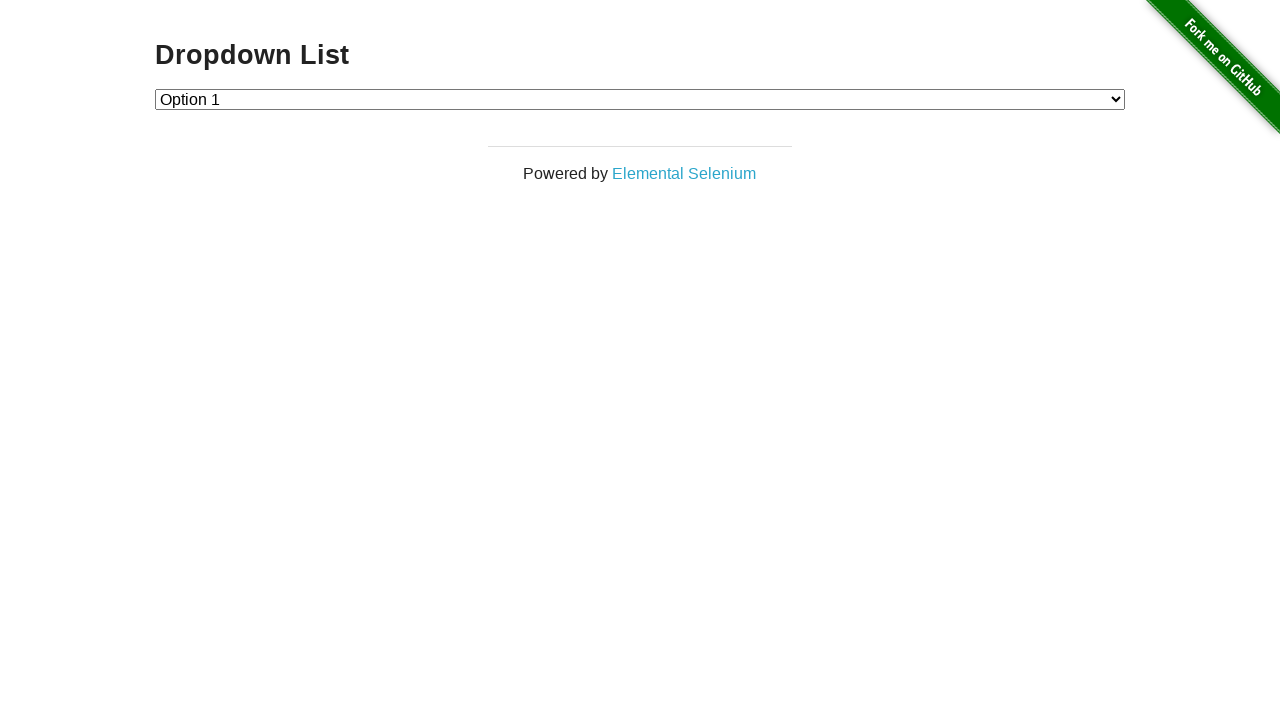

Retrieved selected option text from dropdown
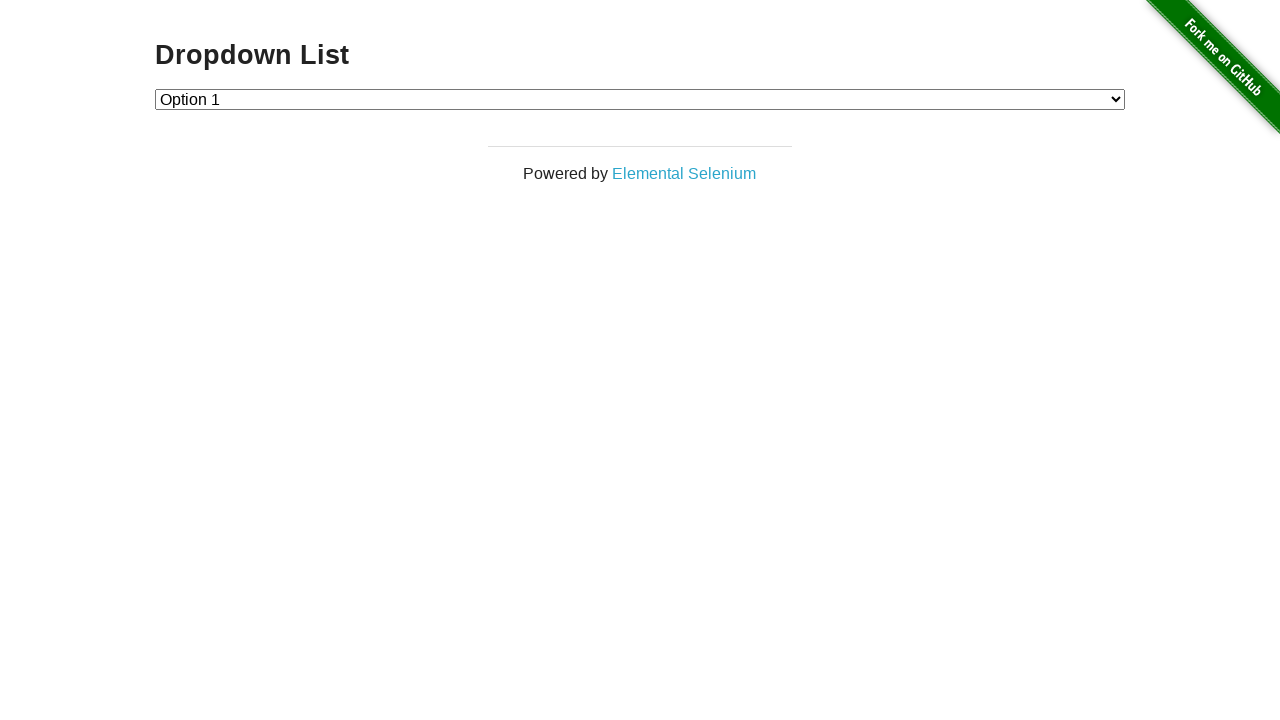

Verified that 'Option 1' is correctly selected in dropdown
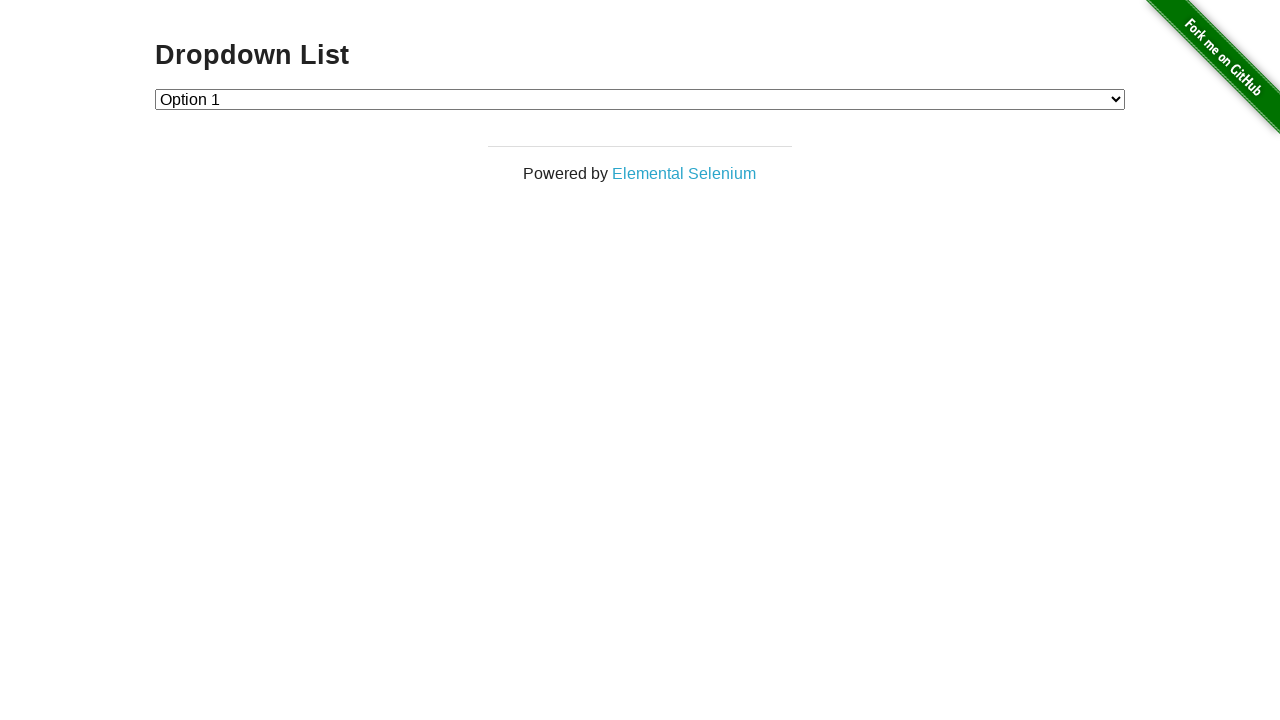

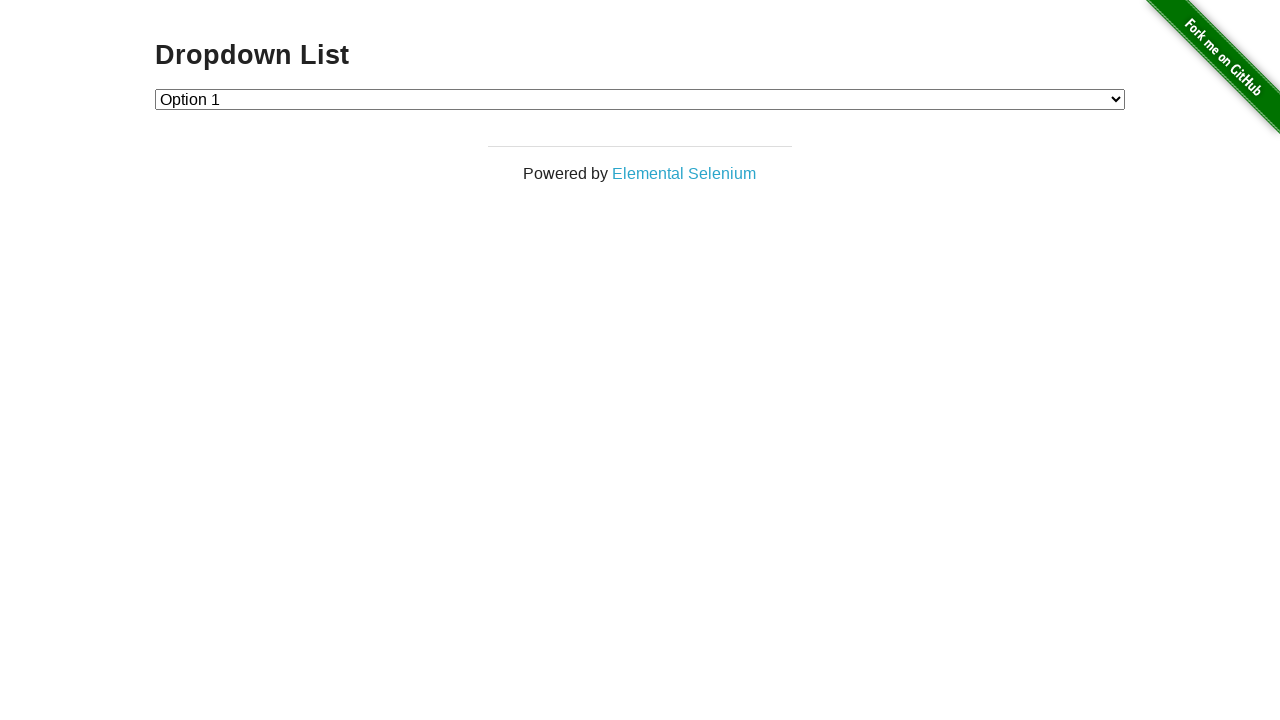